Tests the Kentucky licensing board search by selecting a board type checkbox, entering a last name, and submitting the search form to verify search functionality works.

Starting URL: https://oop.ky.gov/

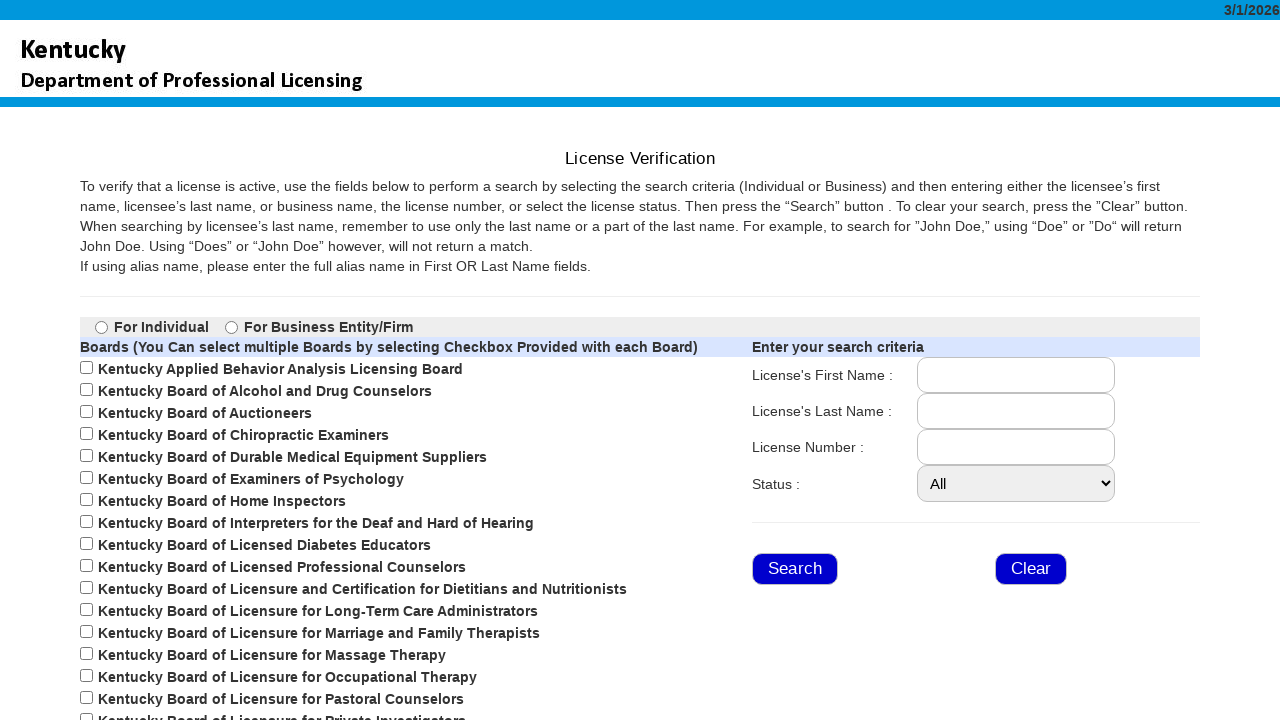

Clicked on the PC (Professional Counselors) checkbox at (86, 566) on xpath=//*[@id="ContentPlaceHolder2_chkBoards_9"]
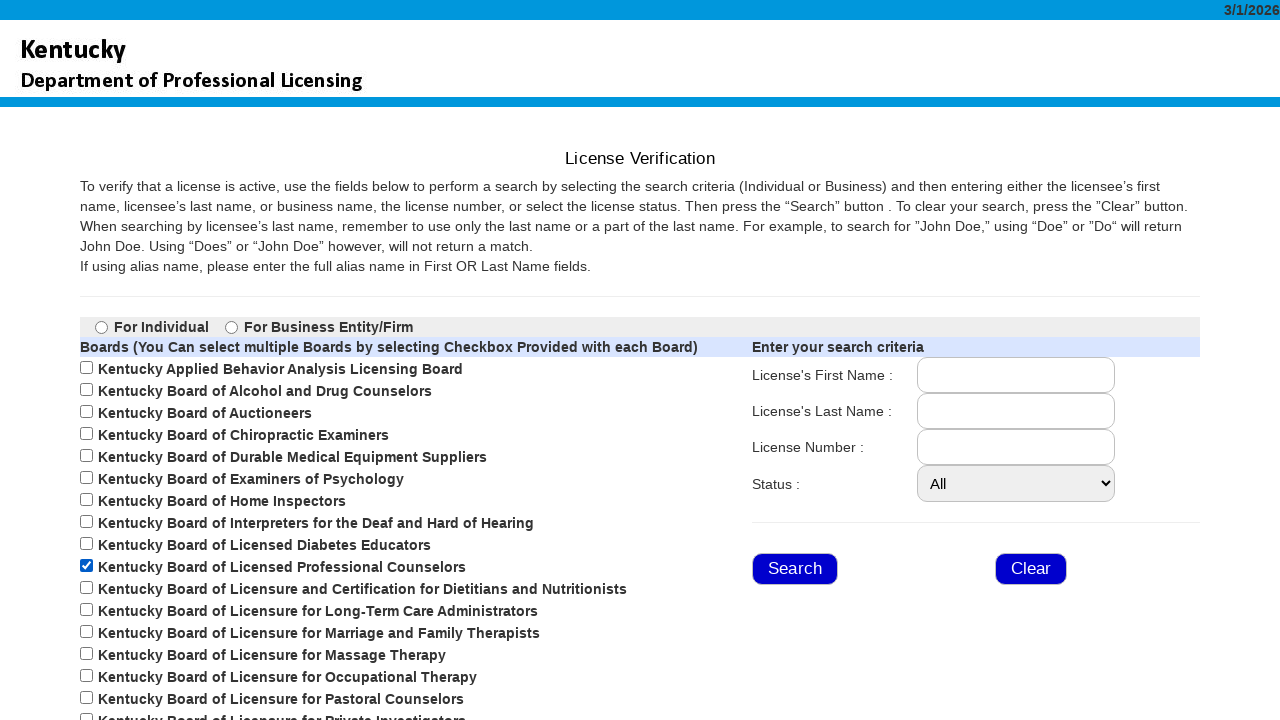

Entered 'Johnson' in the last name search field on xpath=//*[@id="ContentPlaceHolder2_TLname"]
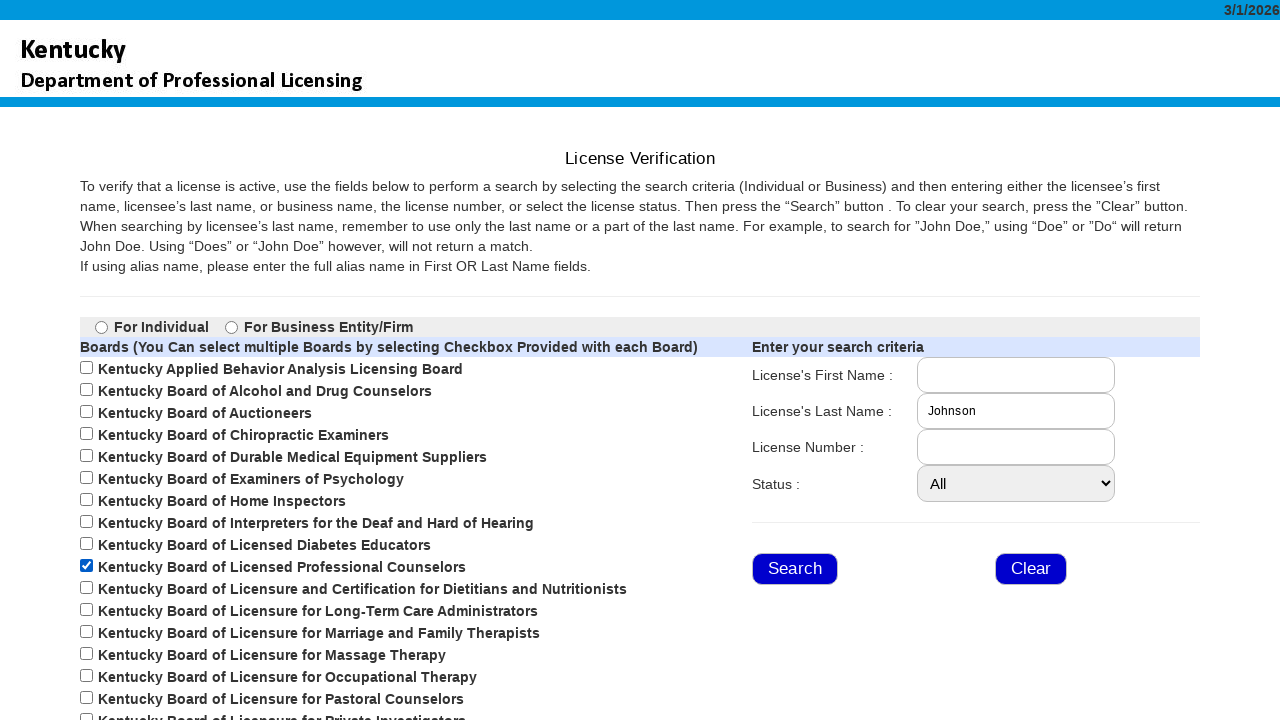

Clicked the search button to submit the form at (795, 569) on xpath=//*[@id="ContentPlaceHolder2_BSrch"]
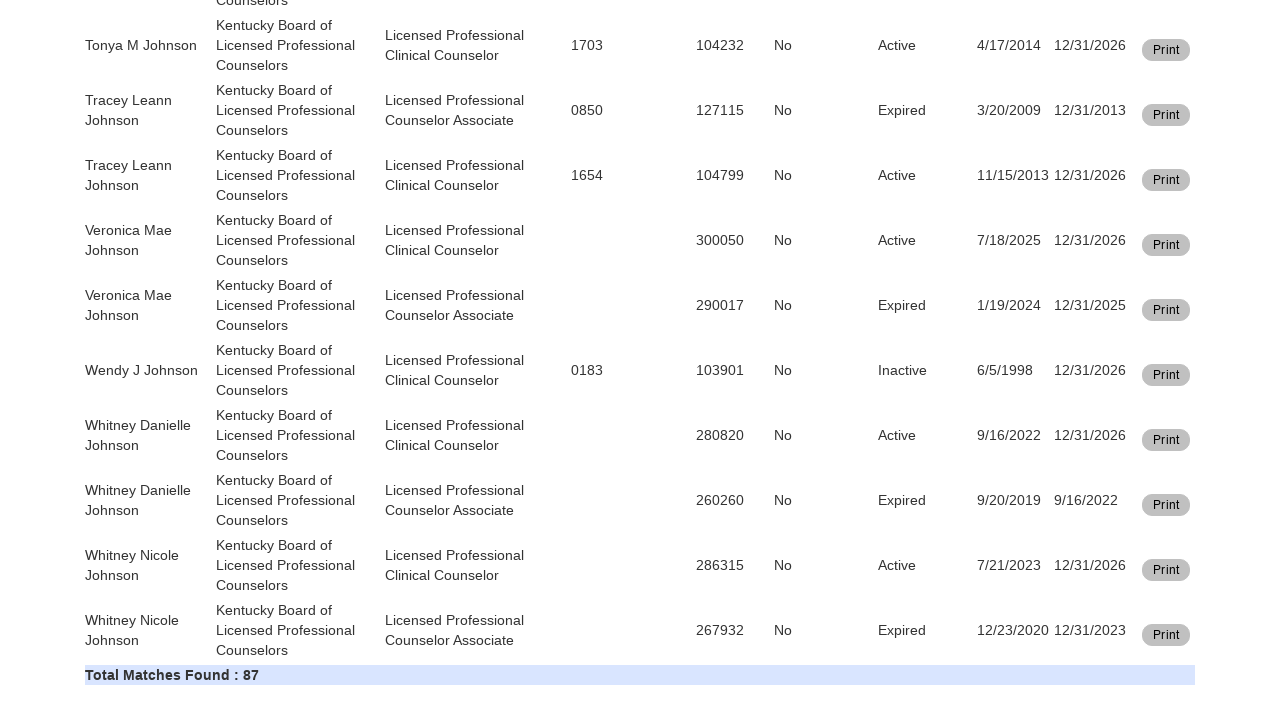

Search results table loaded successfully
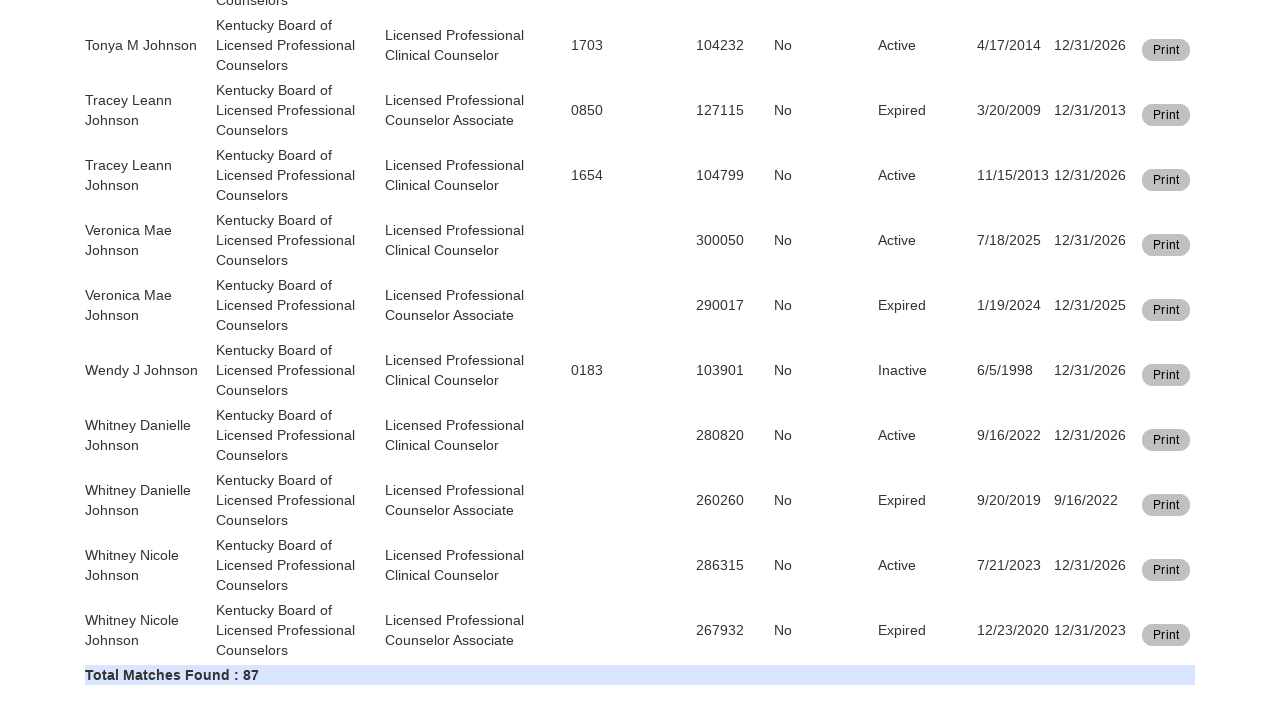

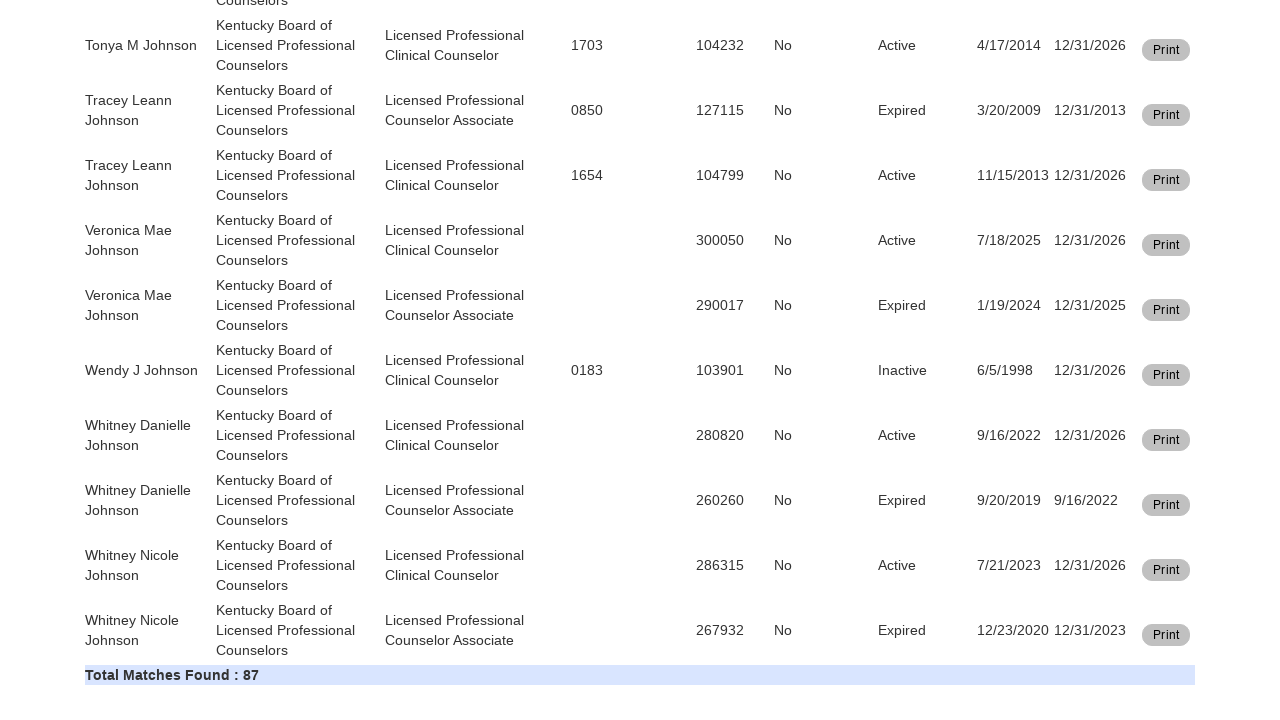